Tests drag-and-drop functionality by dragging an element using offset-based movements. Performs multiple drag operations using different action chain methods.

Starting URL: https://marcojakob.github.io/dart-dnd/detection_only/

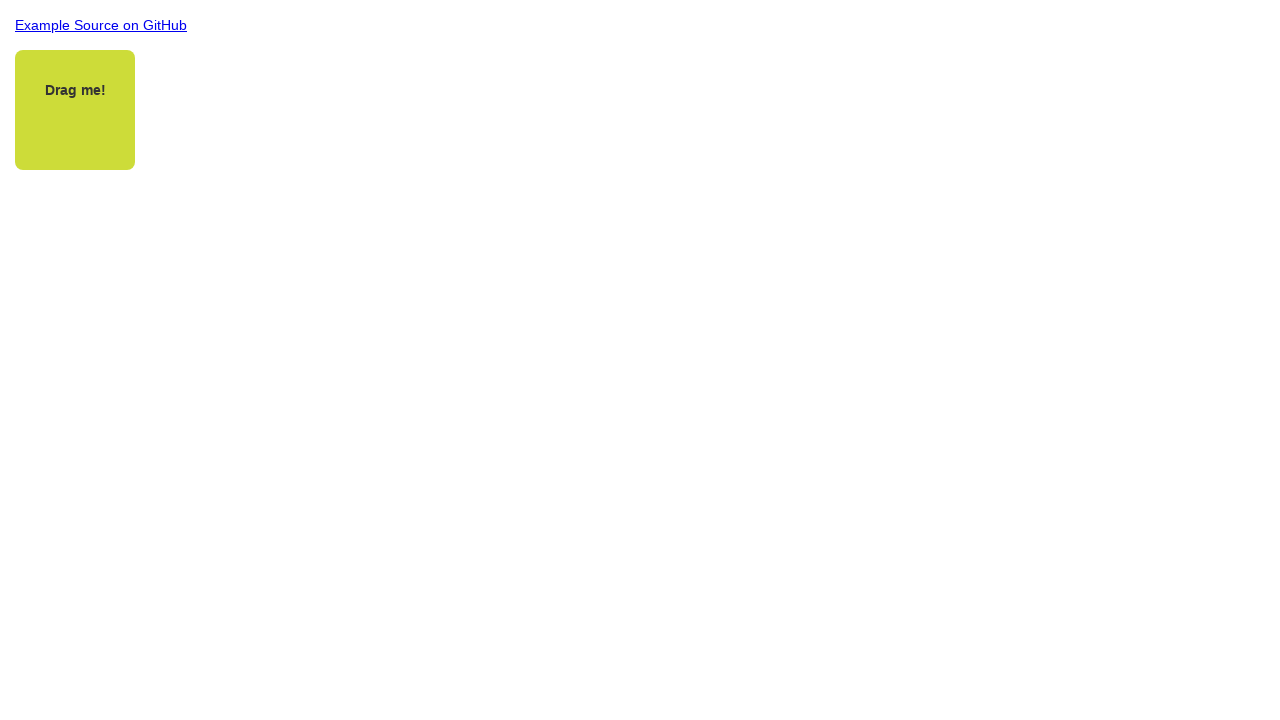

Draggable element is now visible
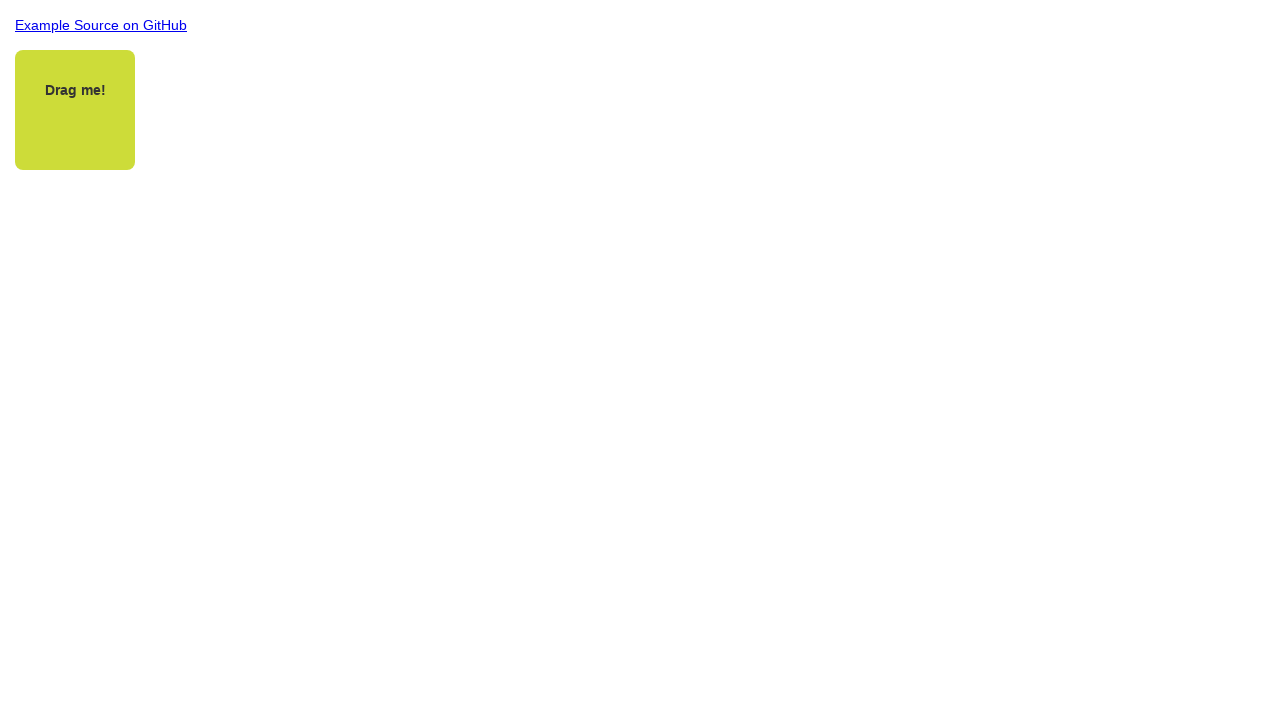

Retrieved bounding box of draggable element
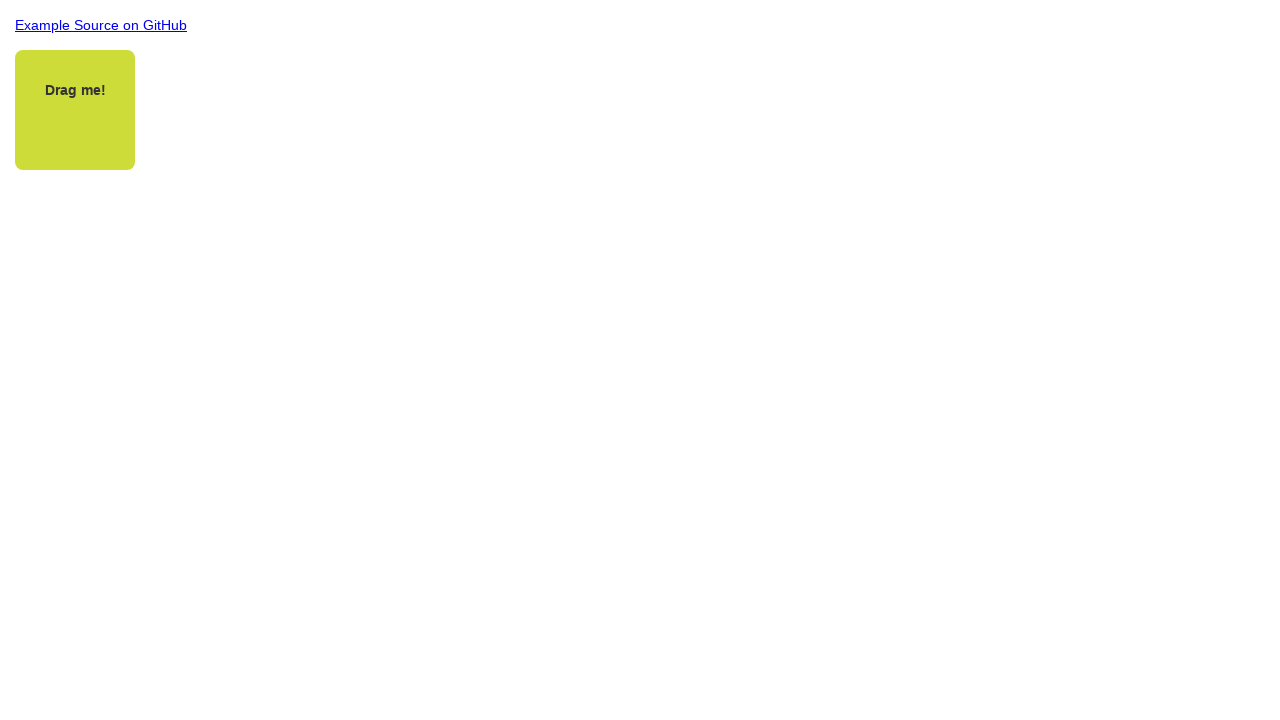

Performed first drag operation with 20px offset using drag_to method at (95, 130)
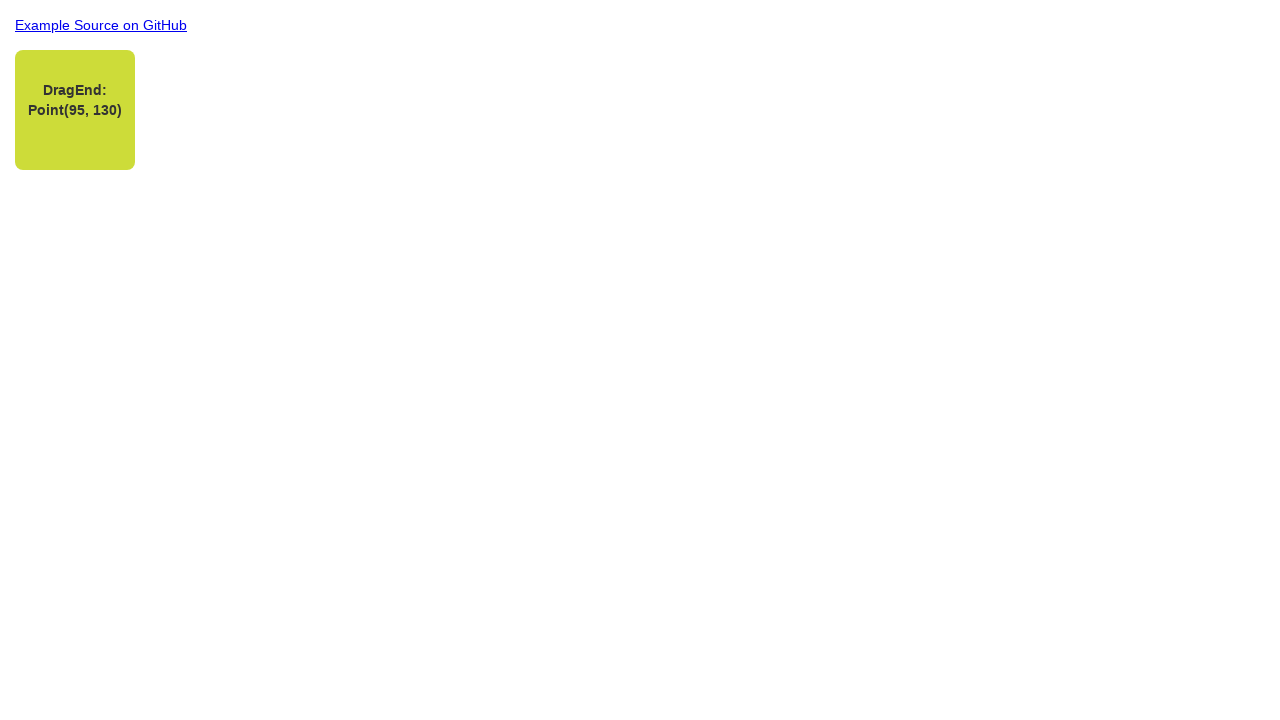

Moved mouse to center of draggable element at (75, 110)
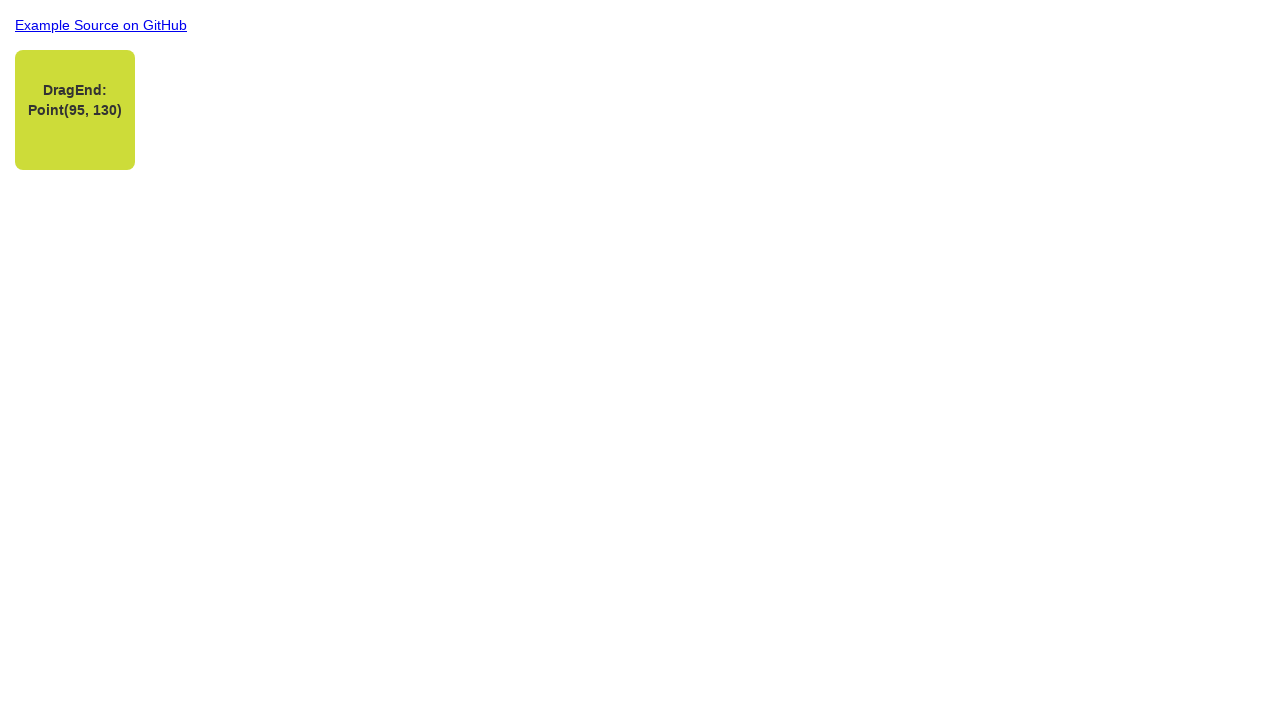

Pressed mouse button down at (75, 110)
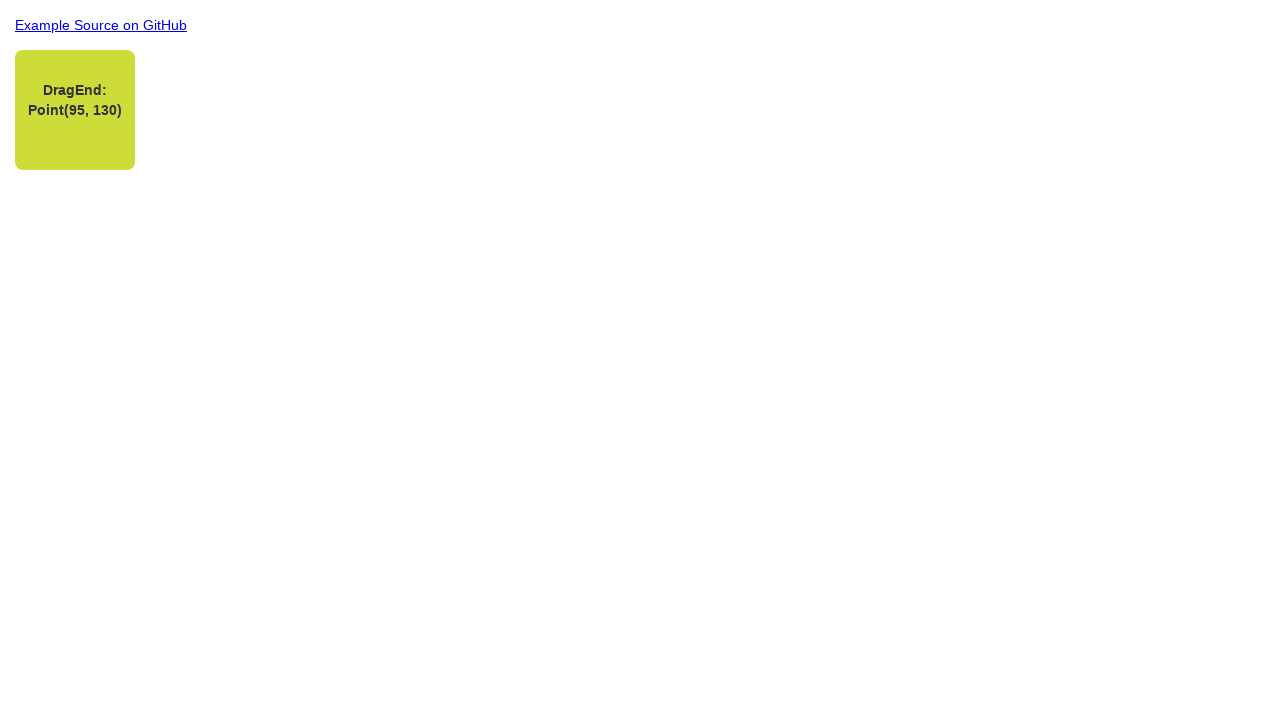

Moved mouse by 20px offset while holding button down at (95, 130)
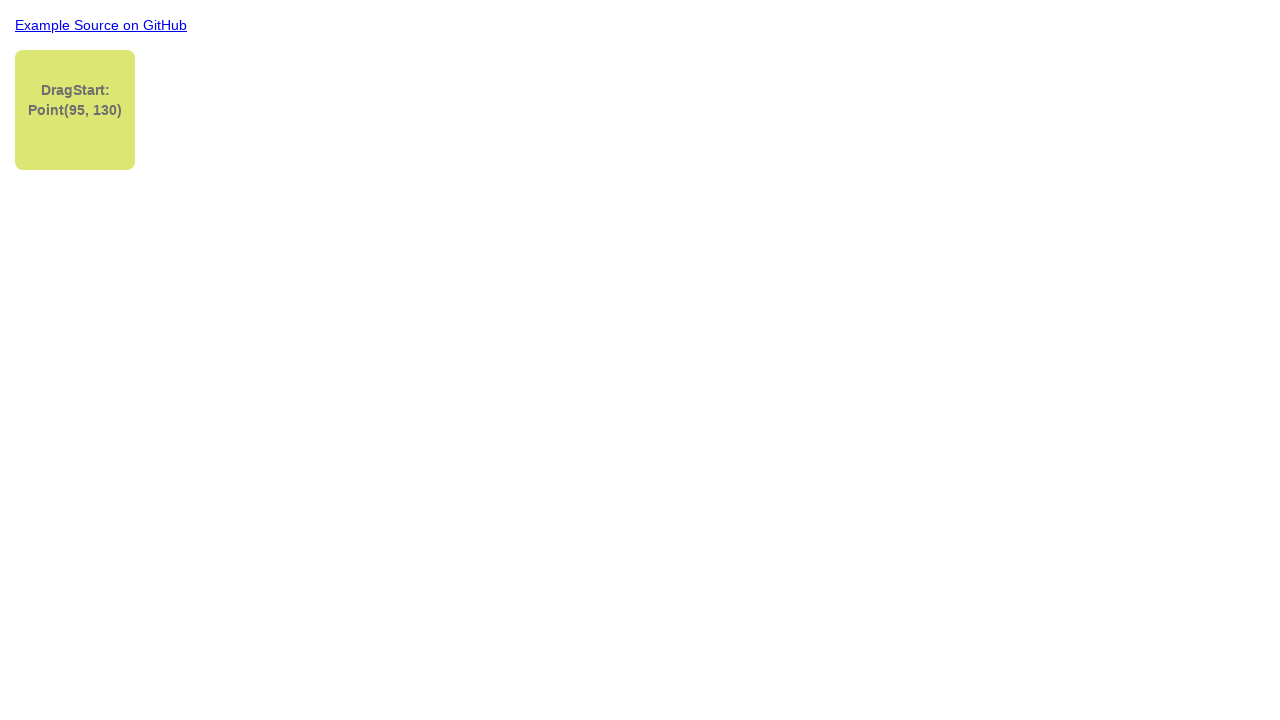

Released mouse button to complete second drag operation at (95, 130)
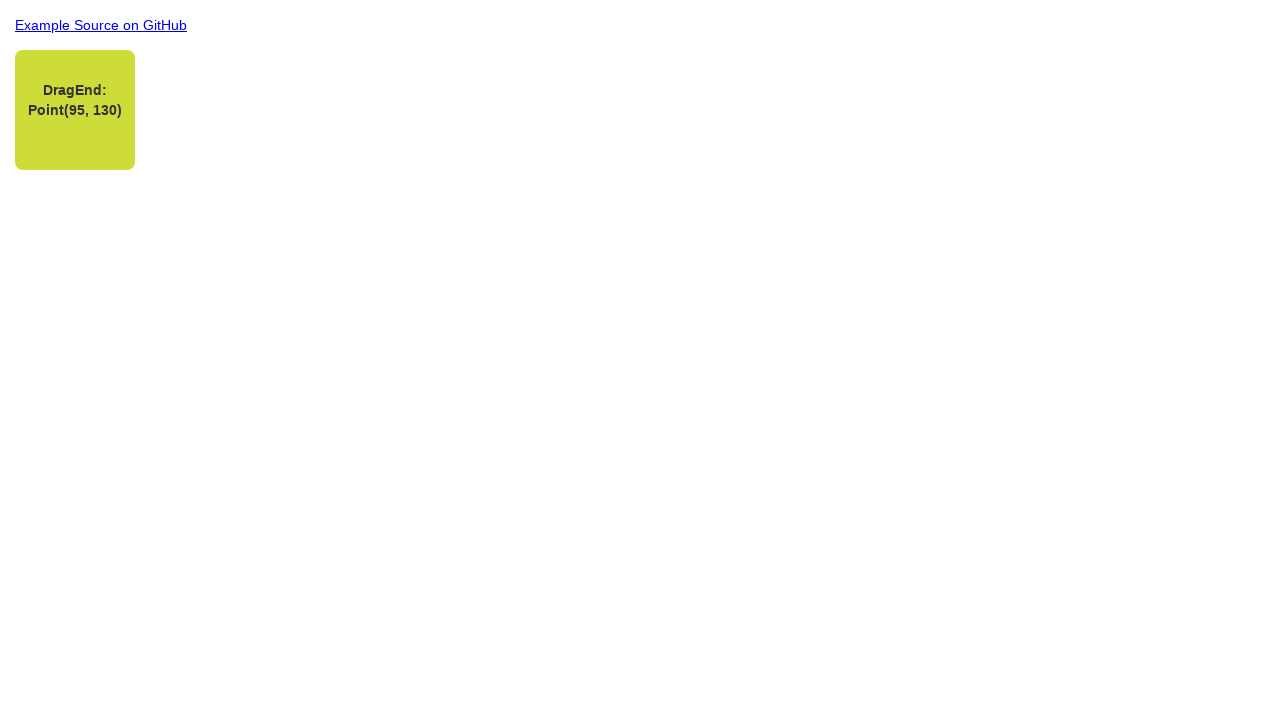

Retrieved updated bounding box of draggable element
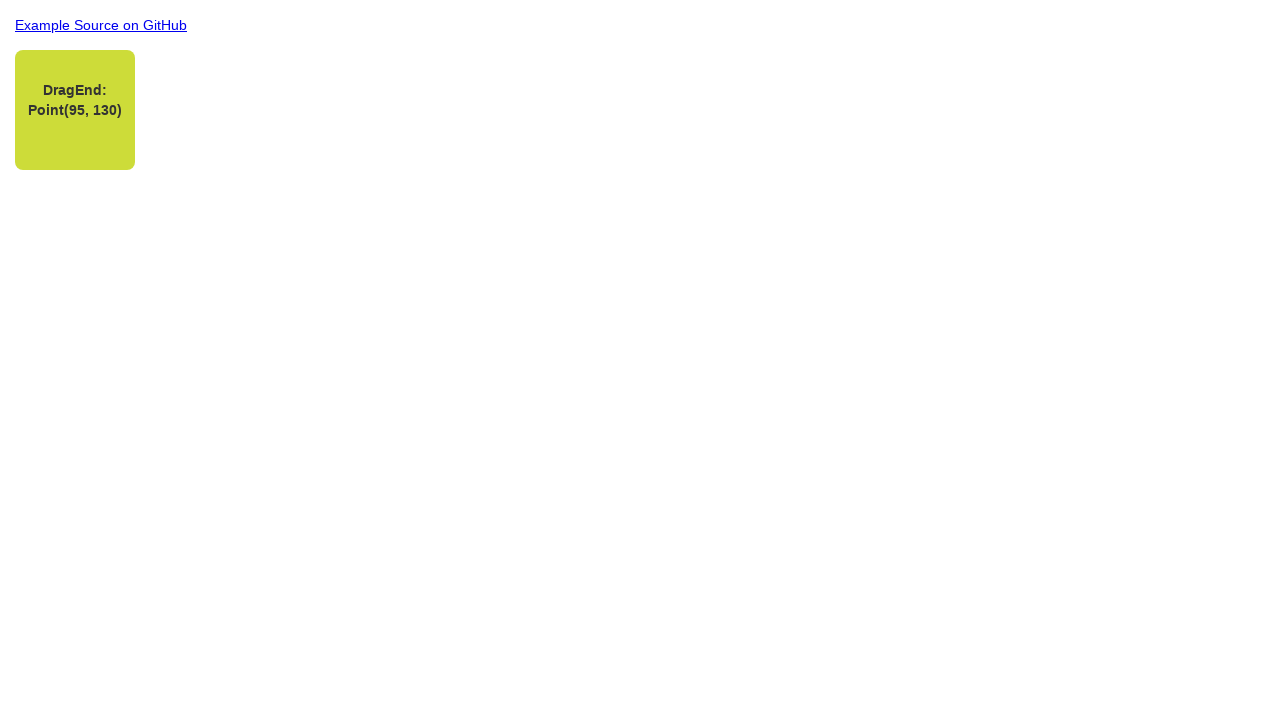

Moved mouse to center of draggable element for third drag at (75, 110)
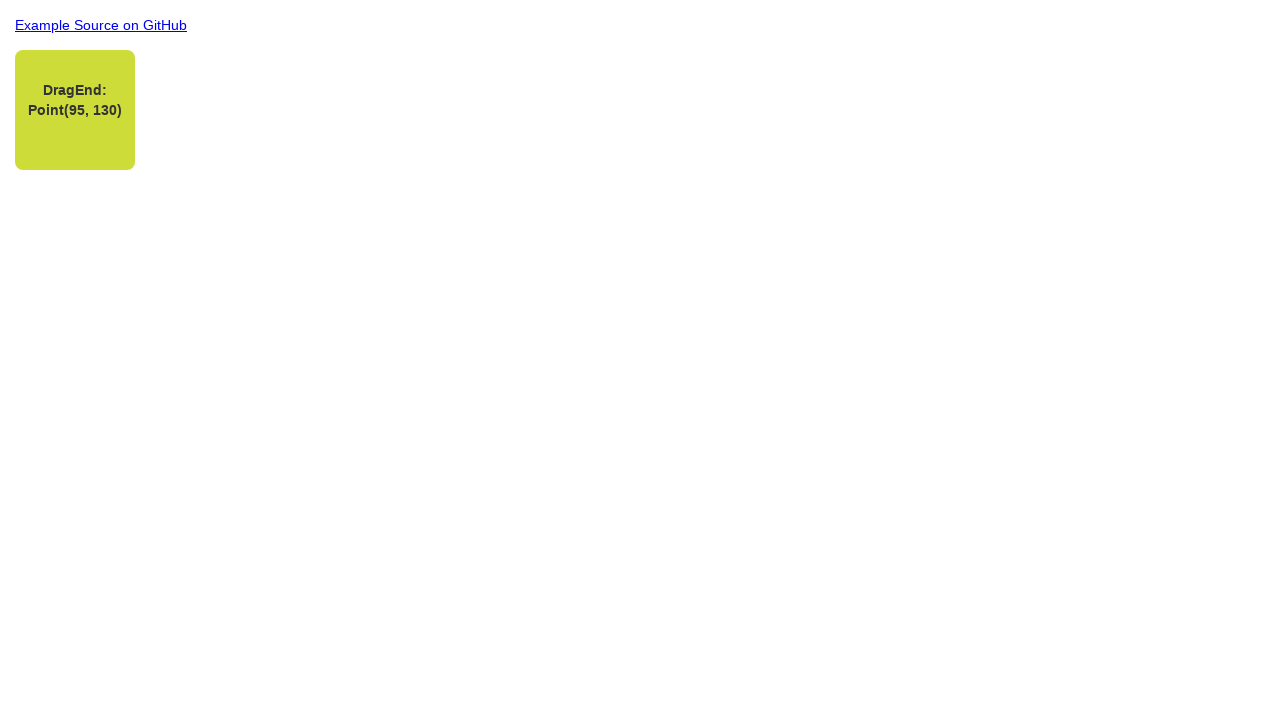

Pressed mouse button down for third drag operation at (75, 110)
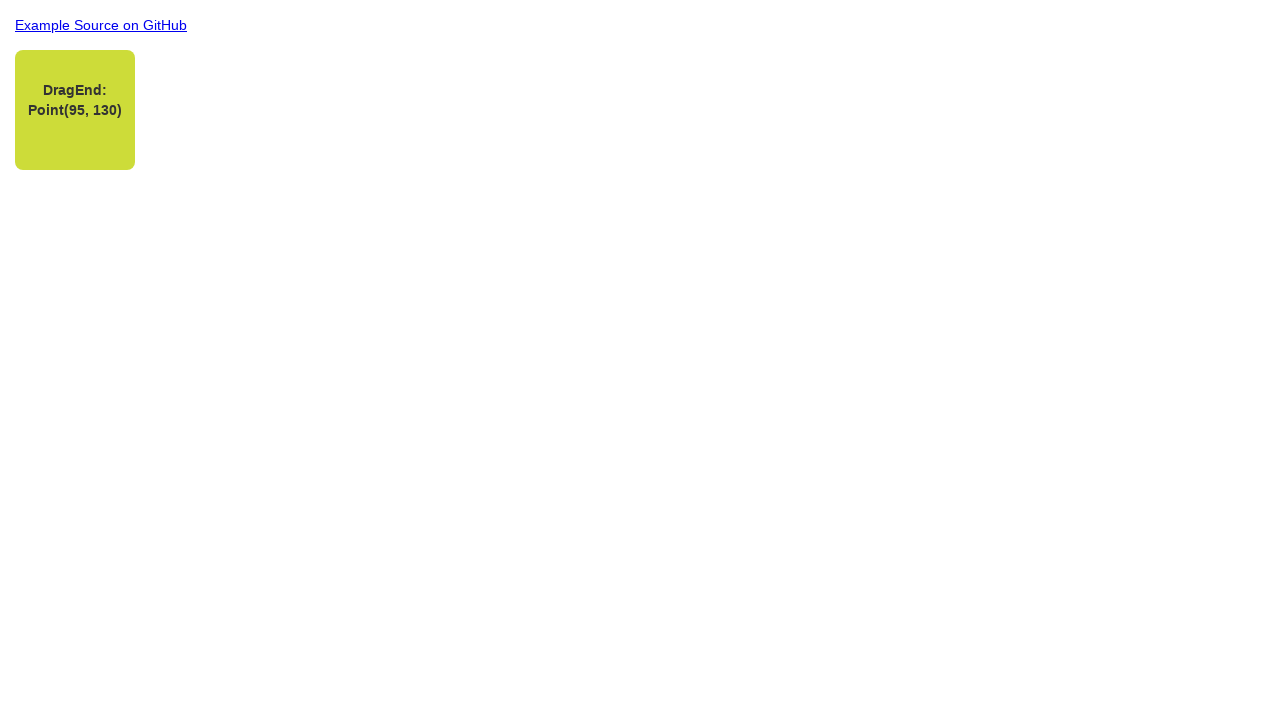

Moved mouse by 20px offset while holding button down at (95, 130)
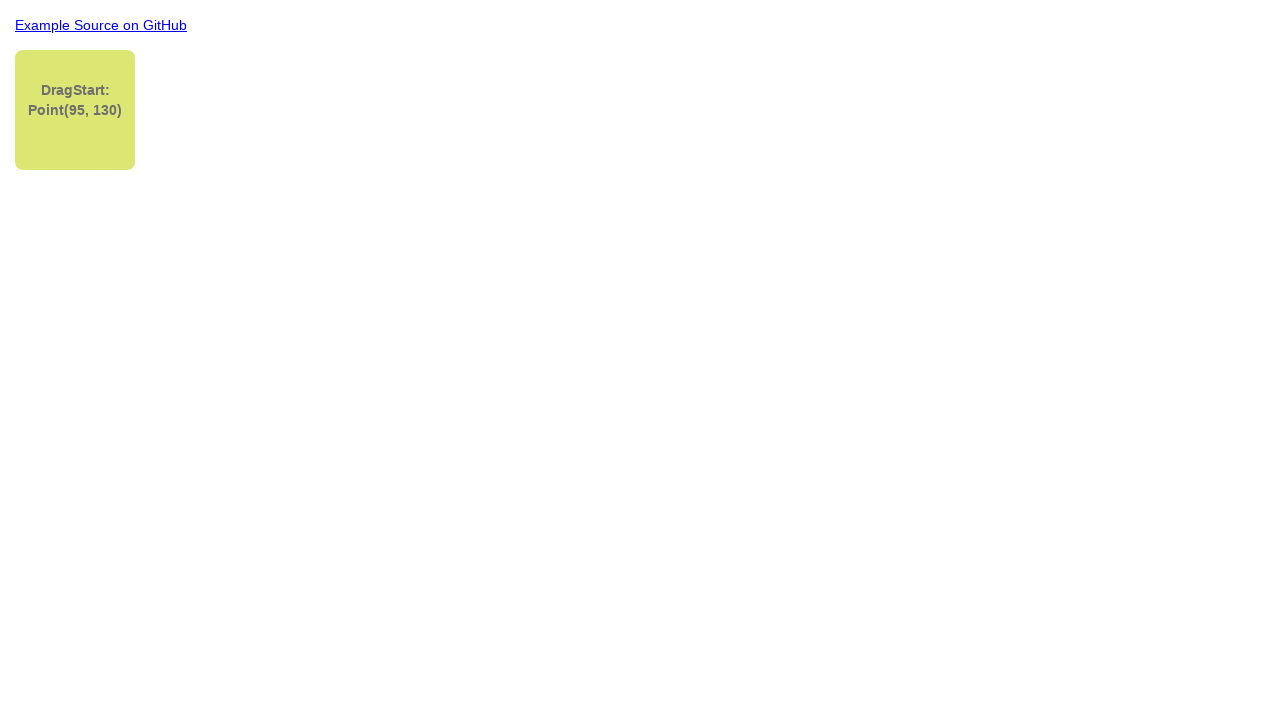

Released mouse button to complete third drag operation at (95, 130)
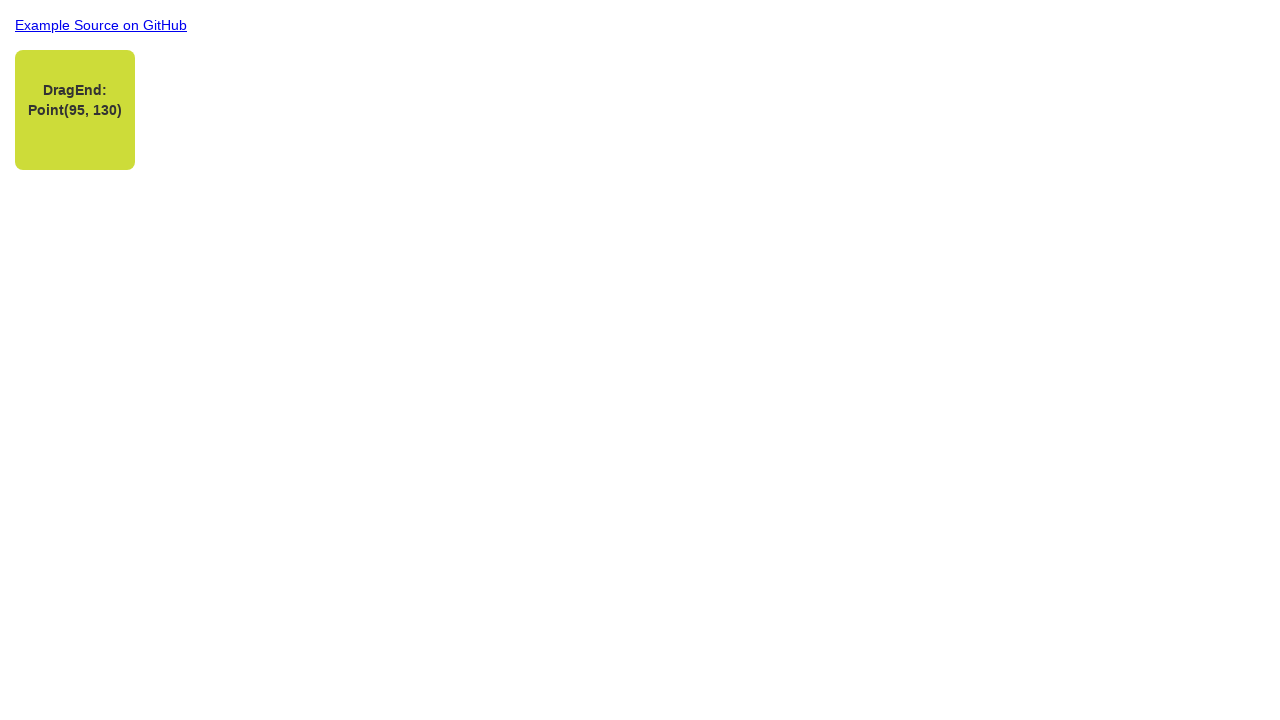

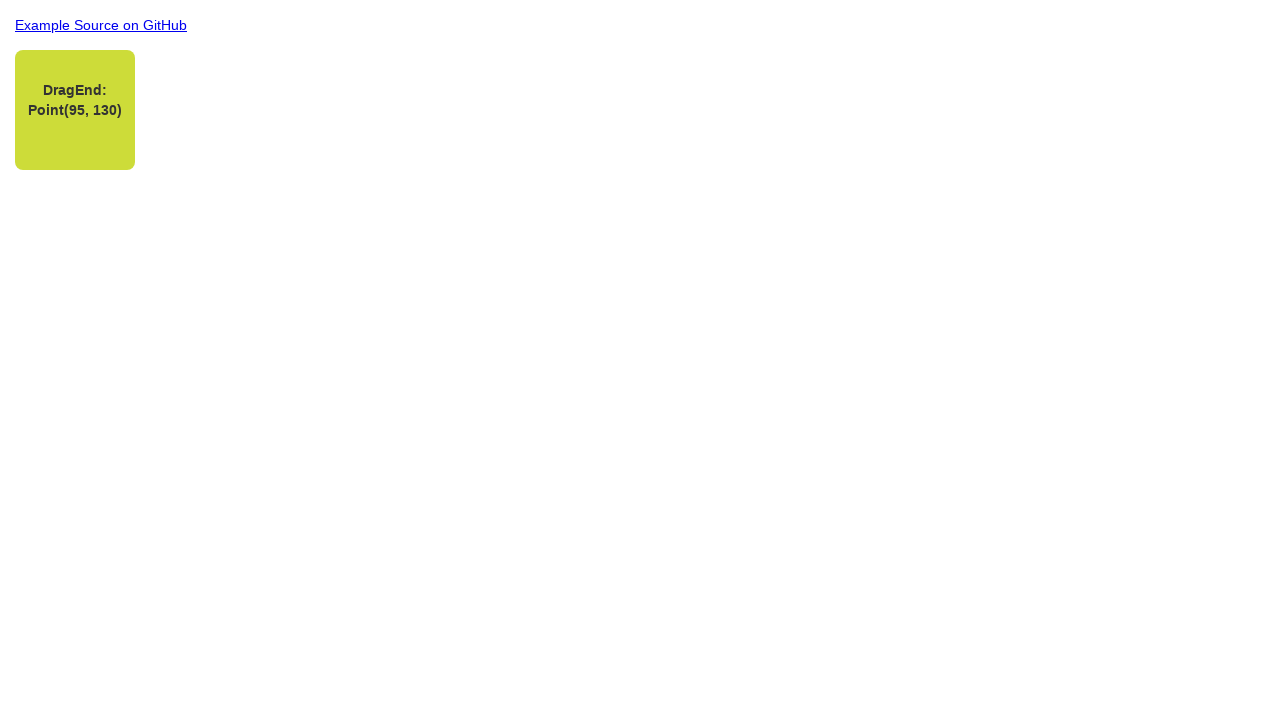